Tests checkbox functionality by navigating to the checkboxes page, checking the first checkbox, and unchecking the second checkbox

Starting URL: https://the-internet.herokuapp.com/

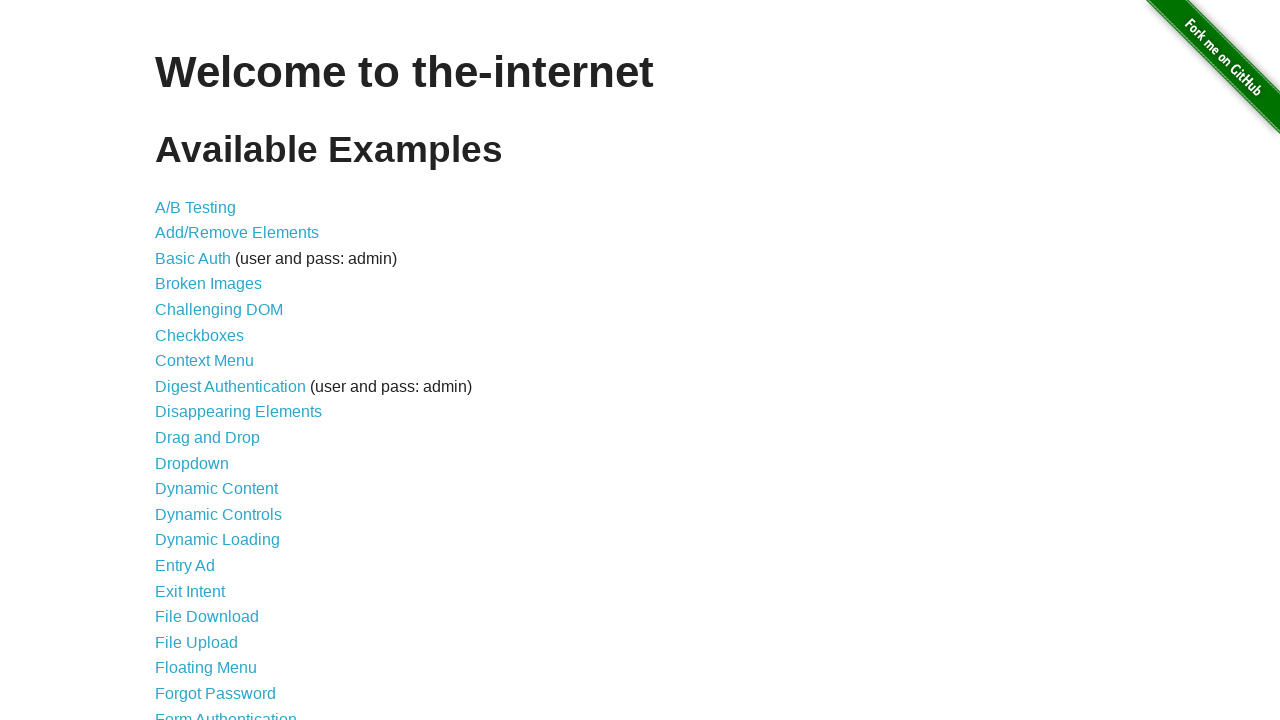

Clicked on Checkboxes link to navigate to the checkboxes page at (200, 335) on internal:text="Checkboxes"i
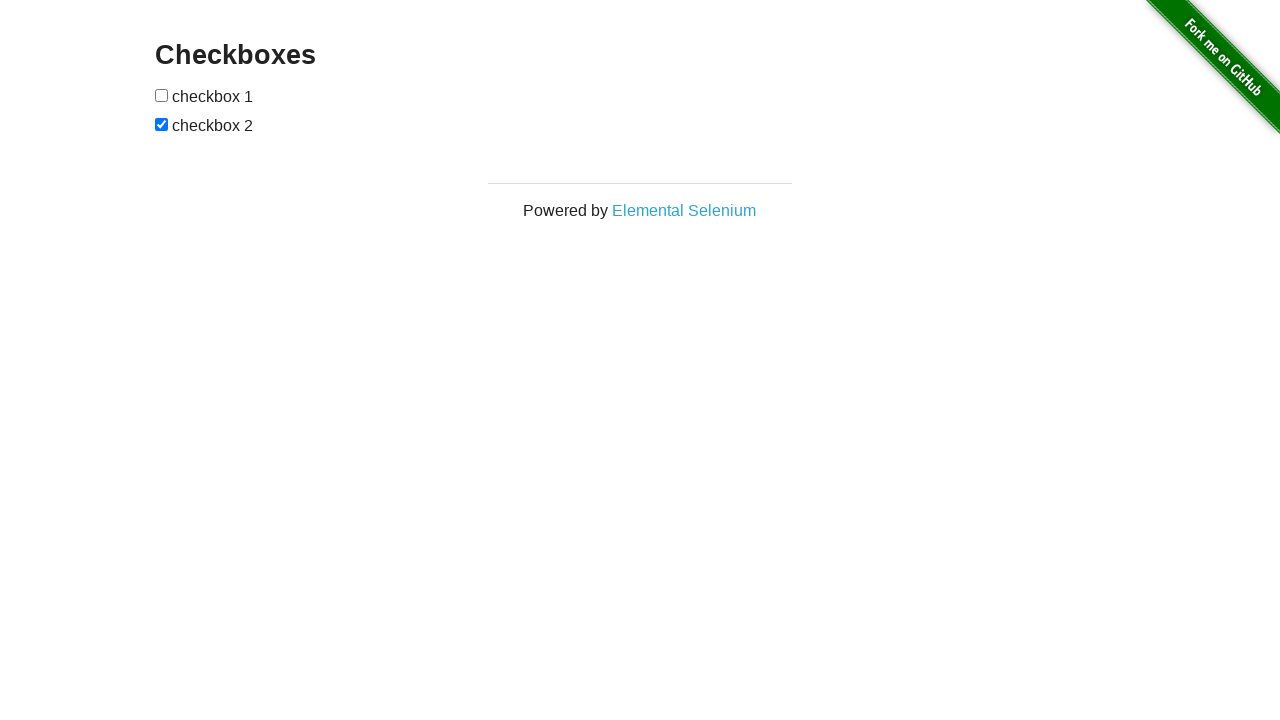

Waited for first checkbox to be visible
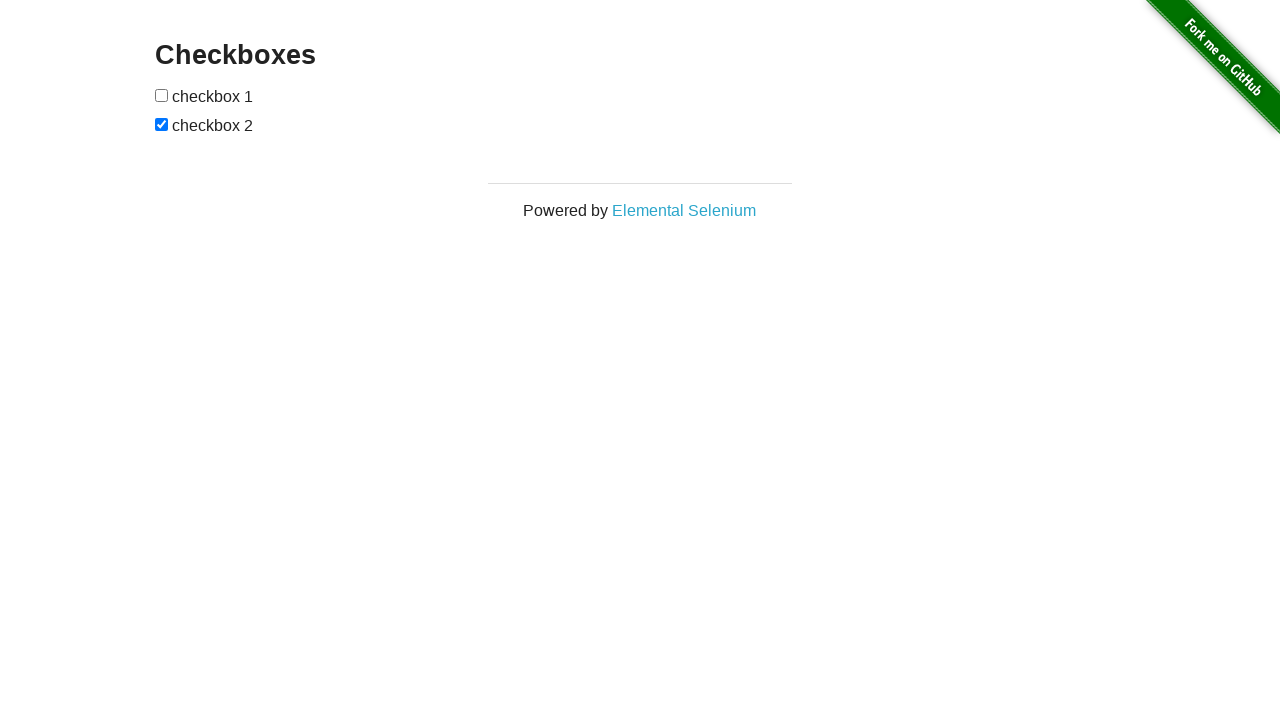

Checked the first checkbox at (162, 95) on xpath=//input[1]
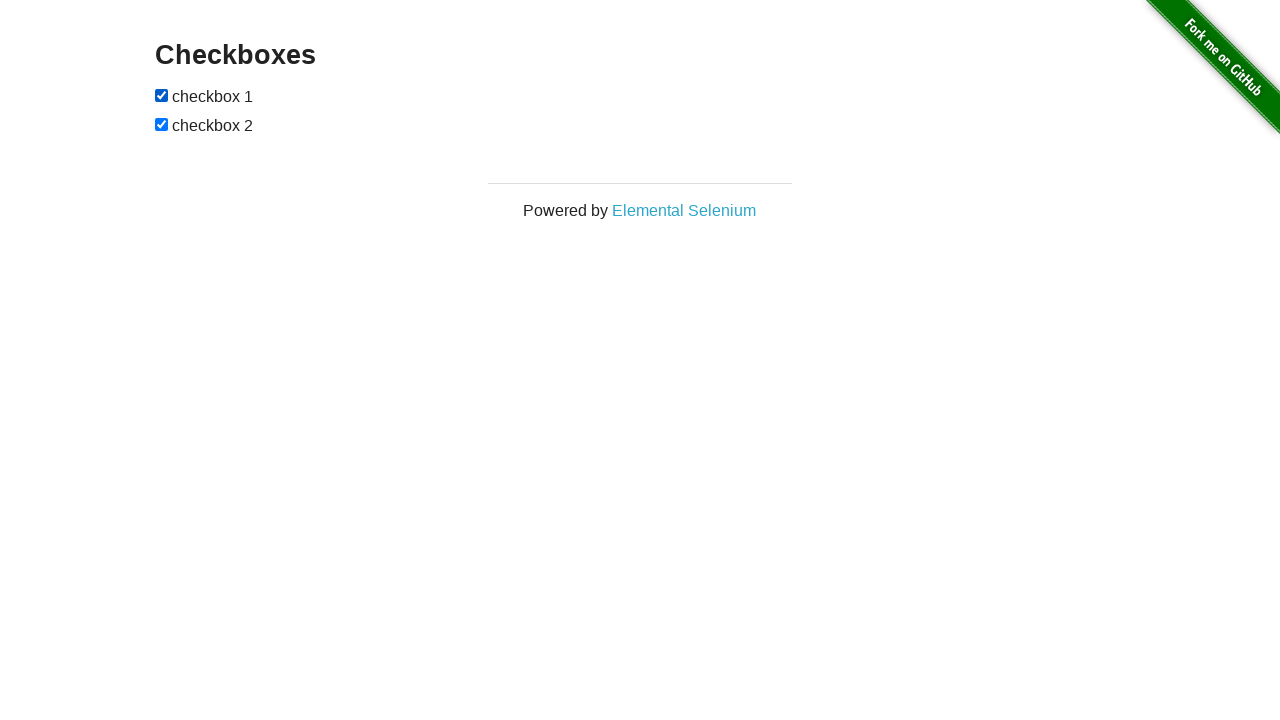

Unchecked the second checkbox at (162, 124) on xpath=//input[2]
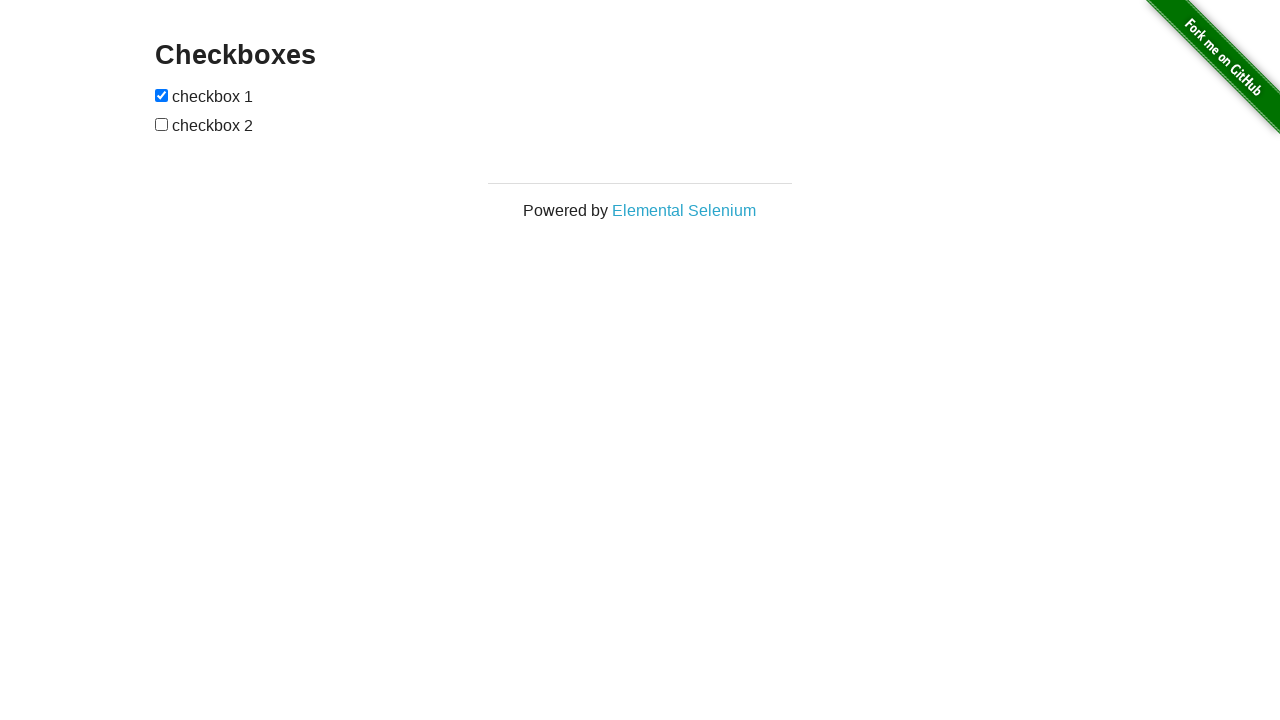

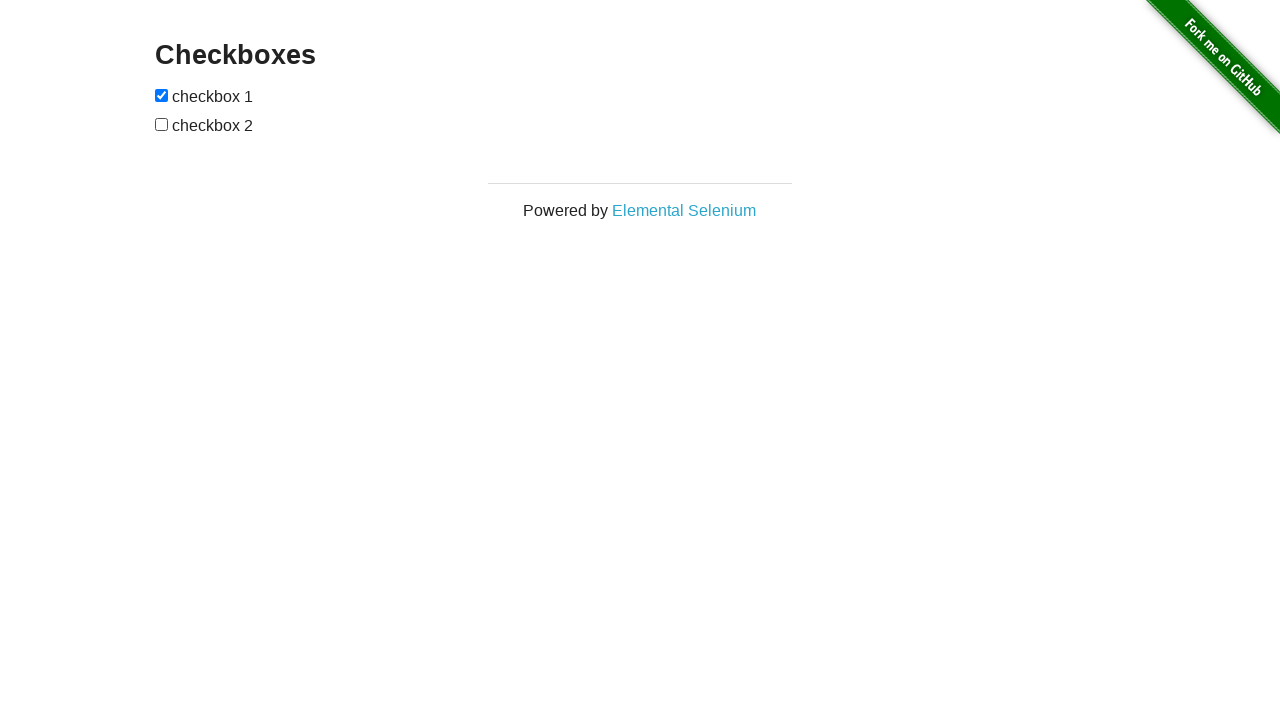